Tests clearing the complete state of all items by checking and then unchecking the toggle all

Starting URL: https://demo.playwright.dev/todomvc

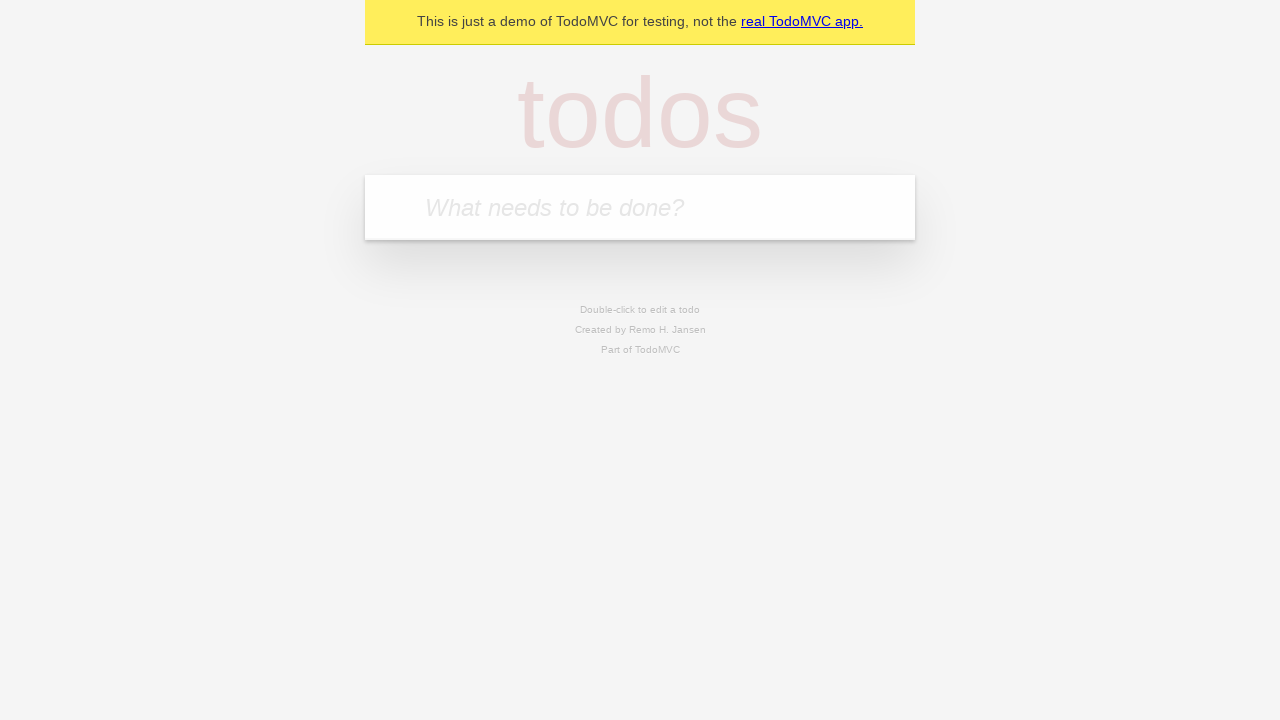

Filled todo input with 'buy some cheese' on internal:attr=[placeholder="What needs to be done?"i]
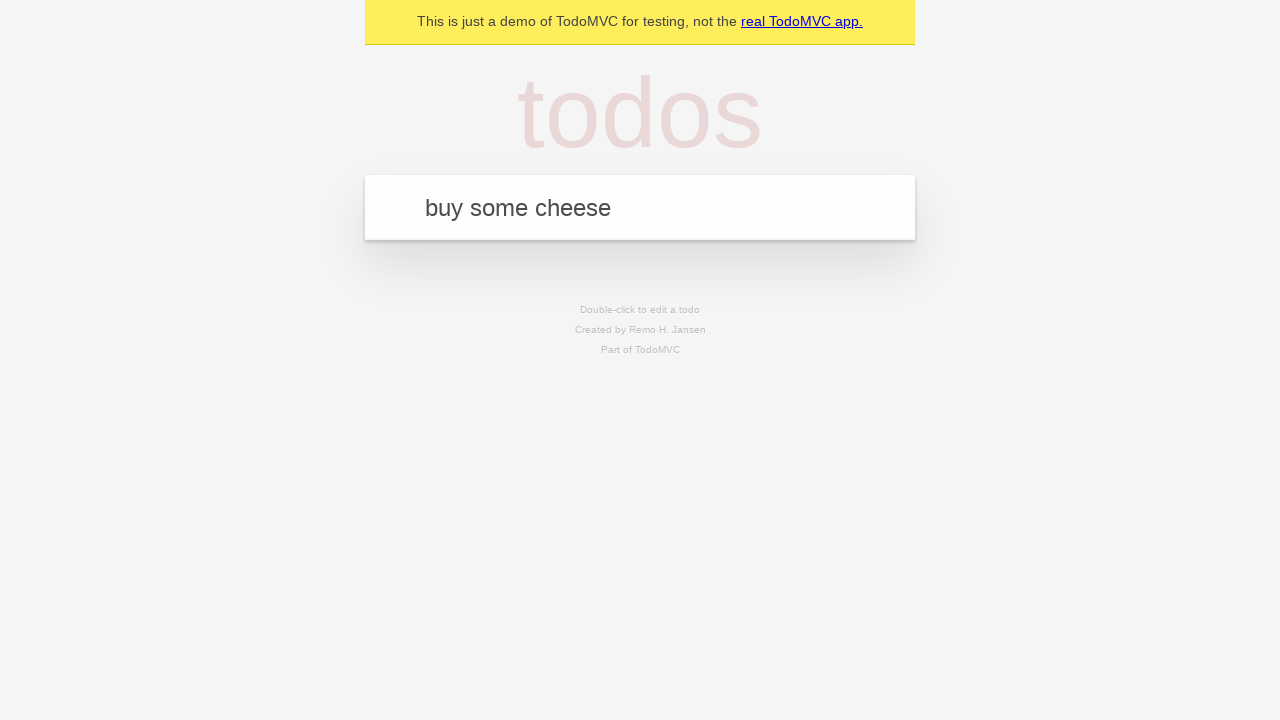

Pressed Enter to create todo 'buy some cheese' on internal:attr=[placeholder="What needs to be done?"i]
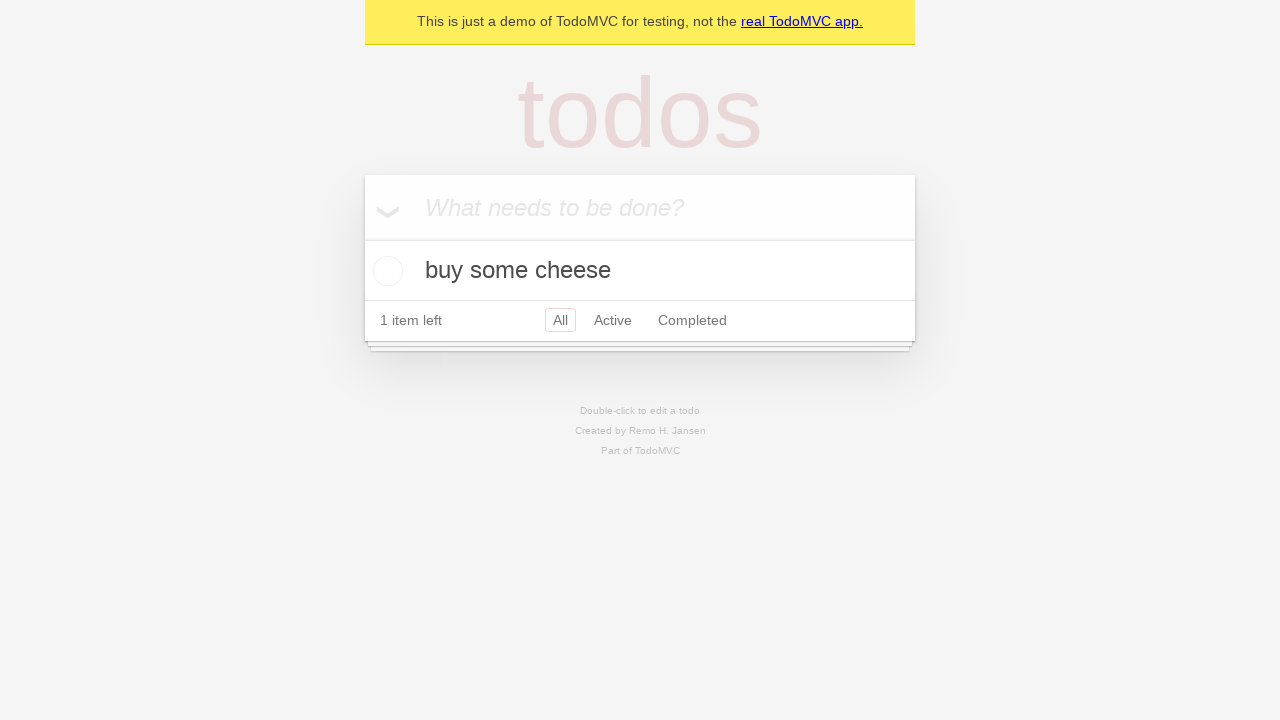

Filled todo input with 'feed the cat' on internal:attr=[placeholder="What needs to be done?"i]
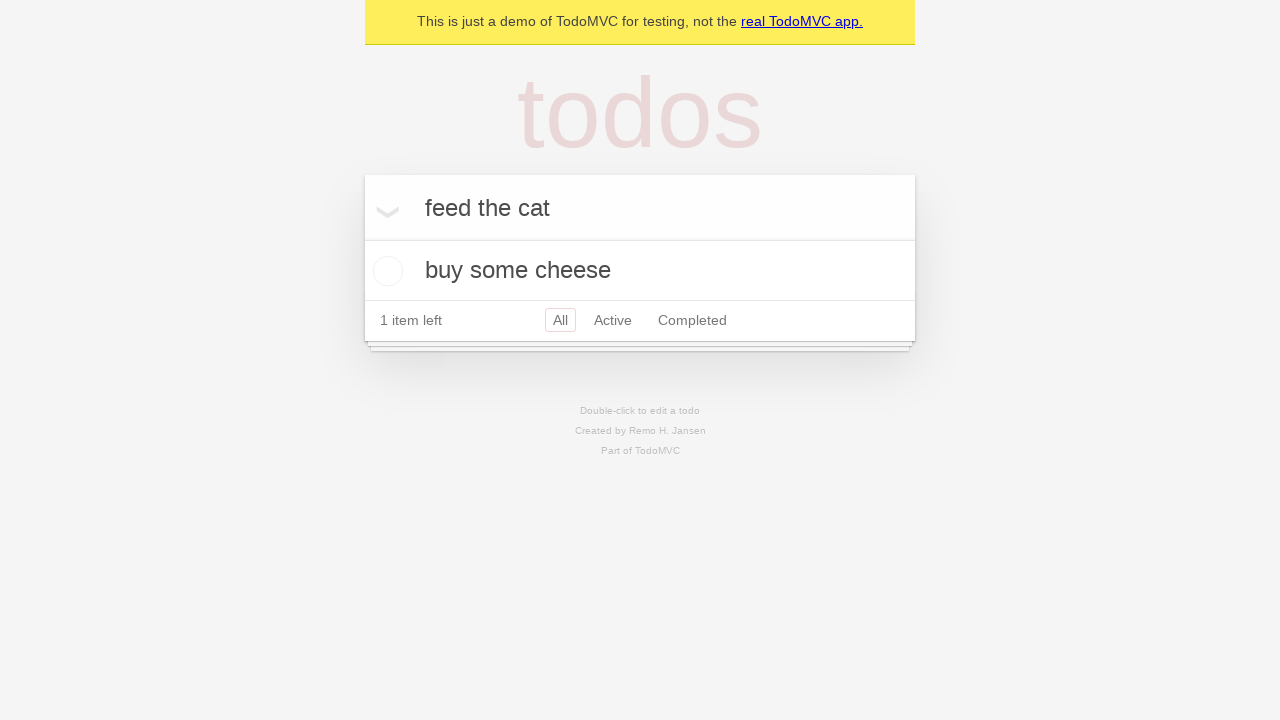

Pressed Enter to create todo 'feed the cat' on internal:attr=[placeholder="What needs to be done?"i]
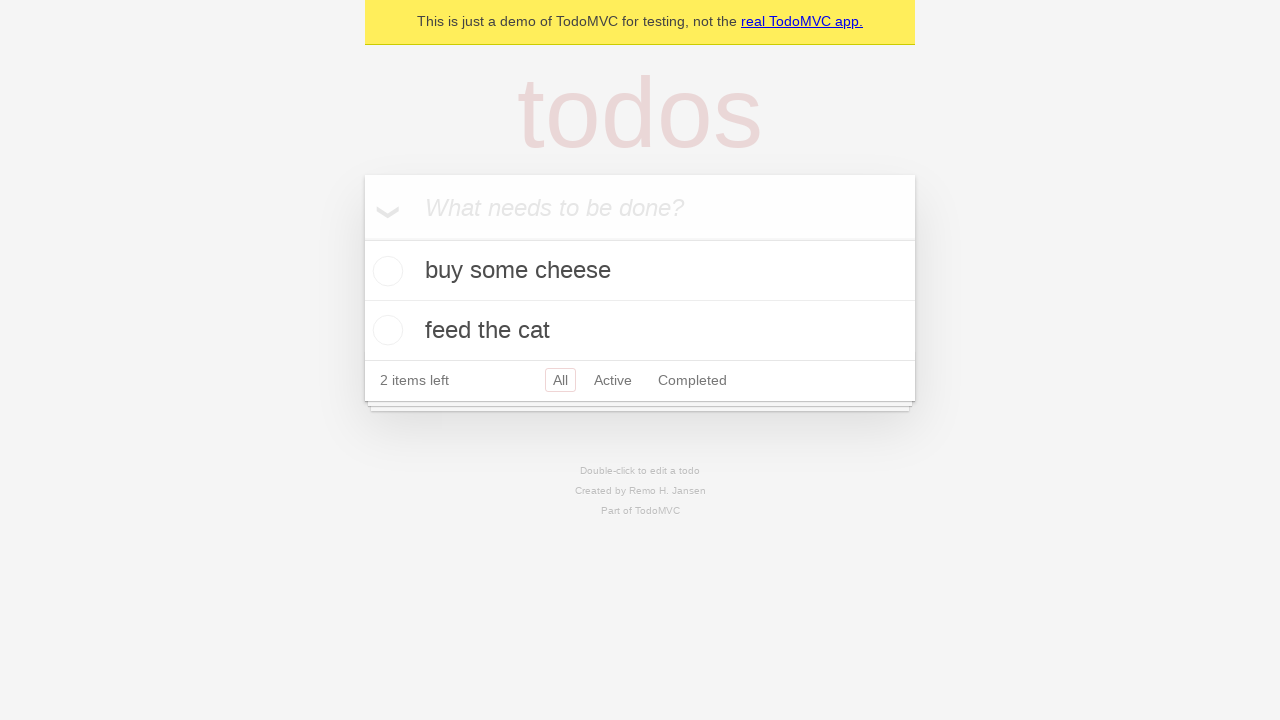

Filled todo input with 'book a doctors appointment' on internal:attr=[placeholder="What needs to be done?"i]
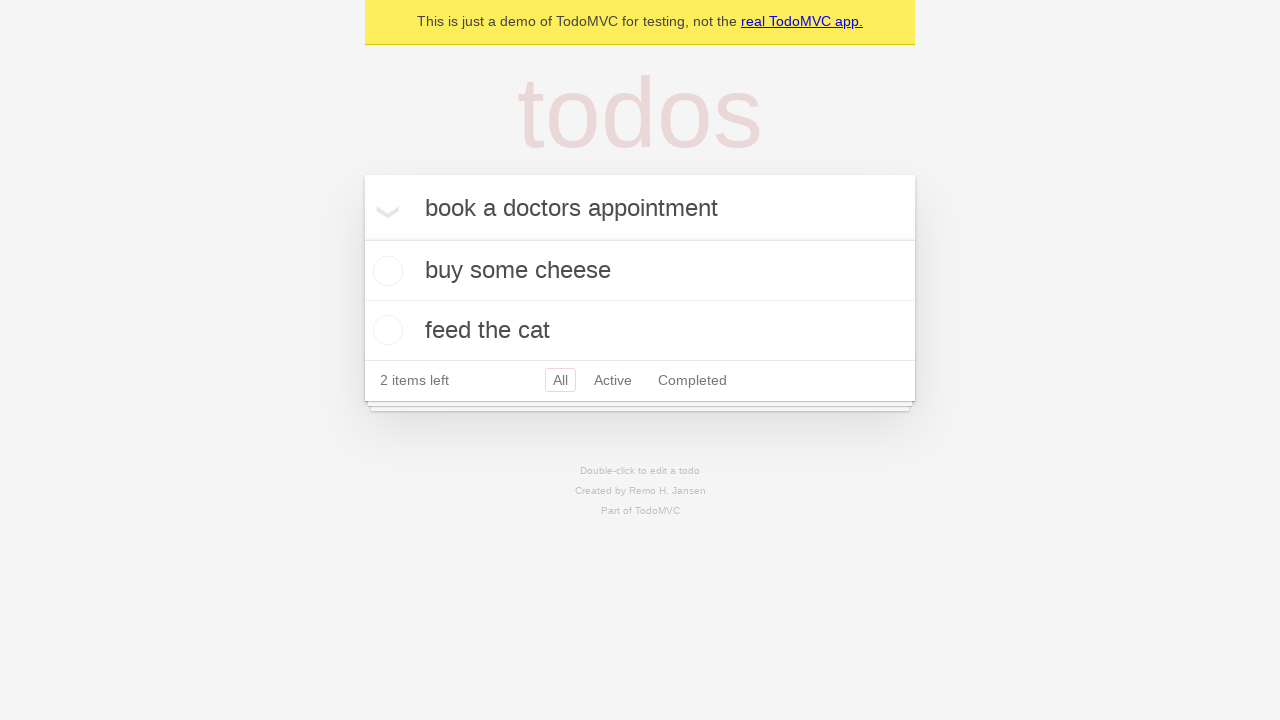

Pressed Enter to create todo 'book a doctors appointment' on internal:attr=[placeholder="What needs to be done?"i]
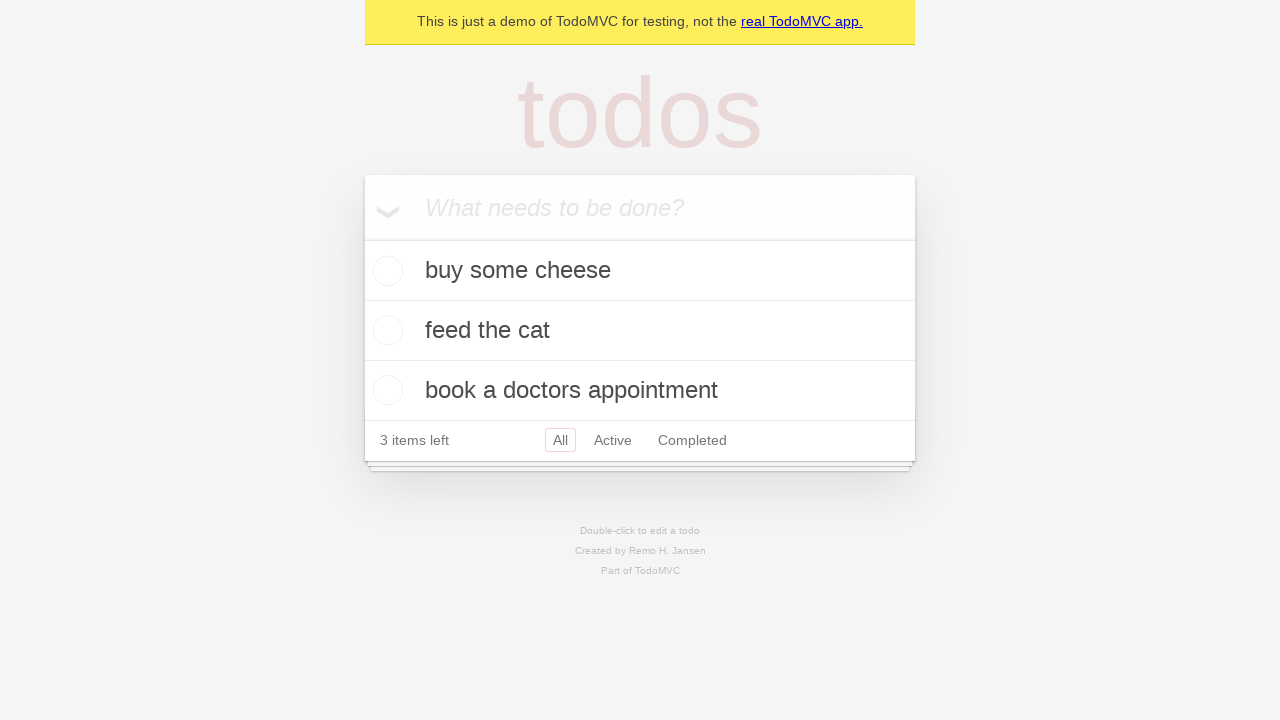

Clicked toggle all checkbox to mark all items as complete at (362, 238) on internal:label="Mark all as complete"i
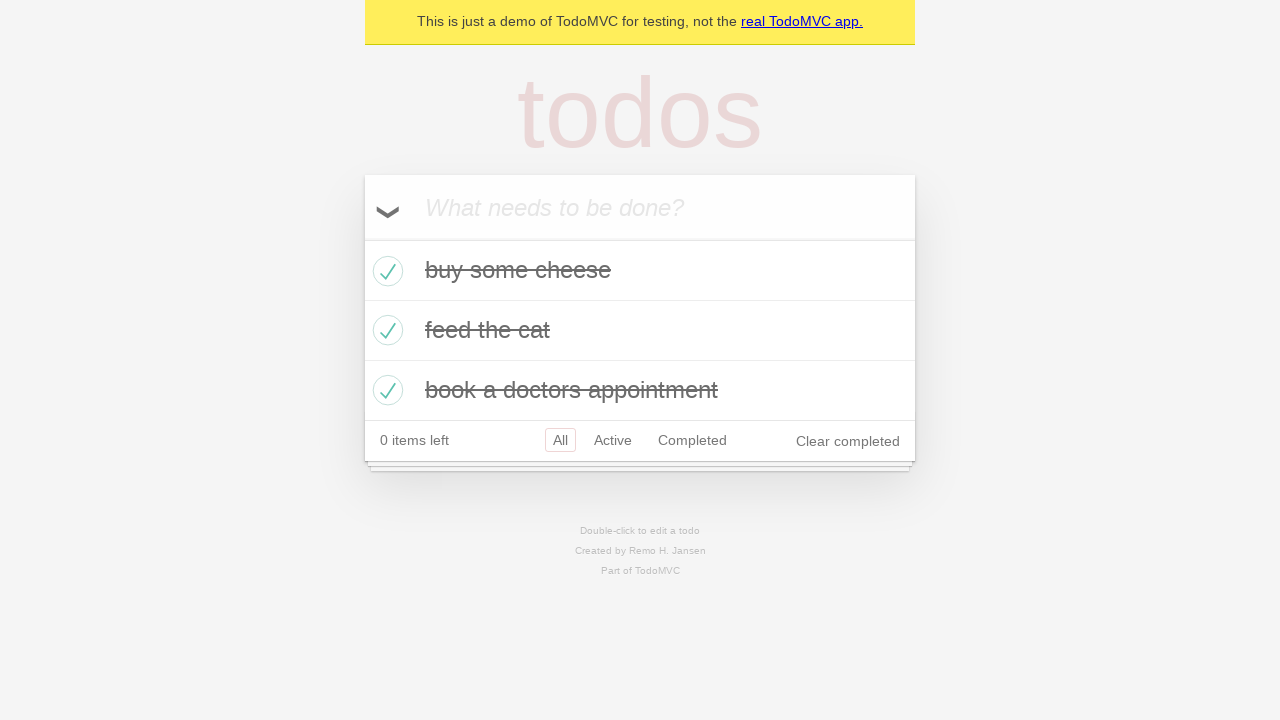

Clicked toggle all checkbox to uncheck all items and clear complete state at (362, 238) on internal:label="Mark all as complete"i
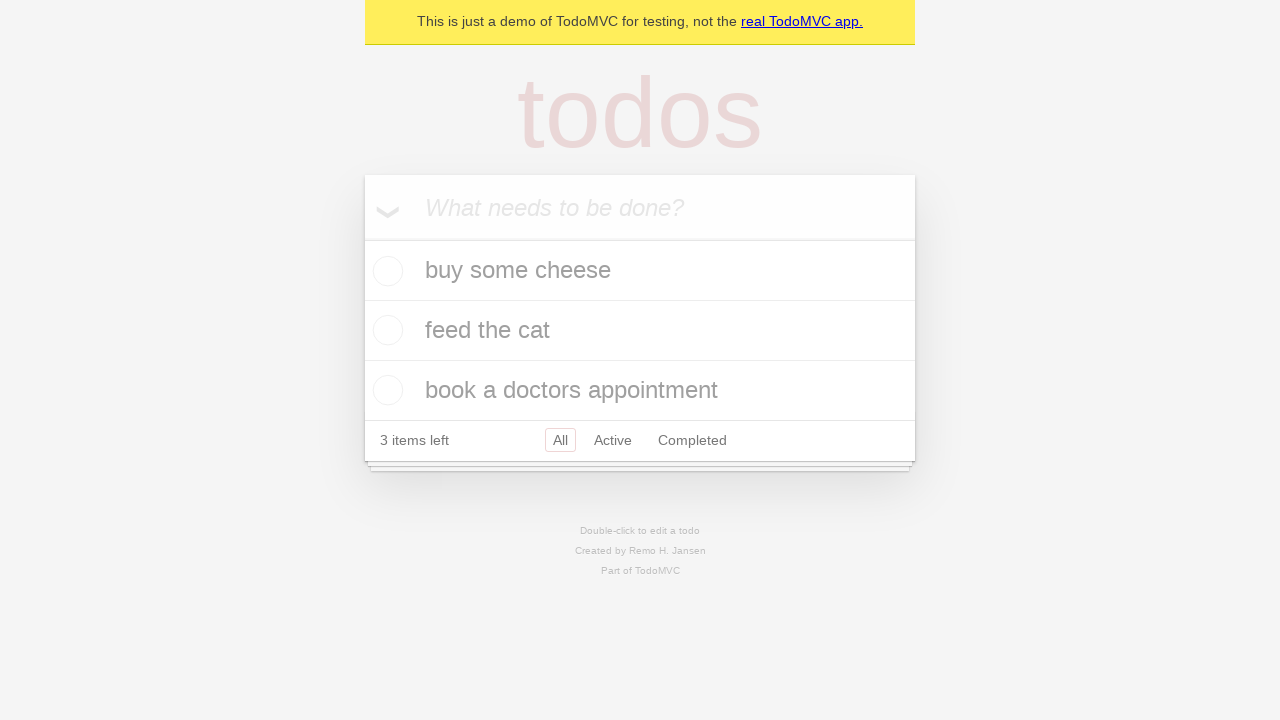

Waited for todo items to update after toggling all
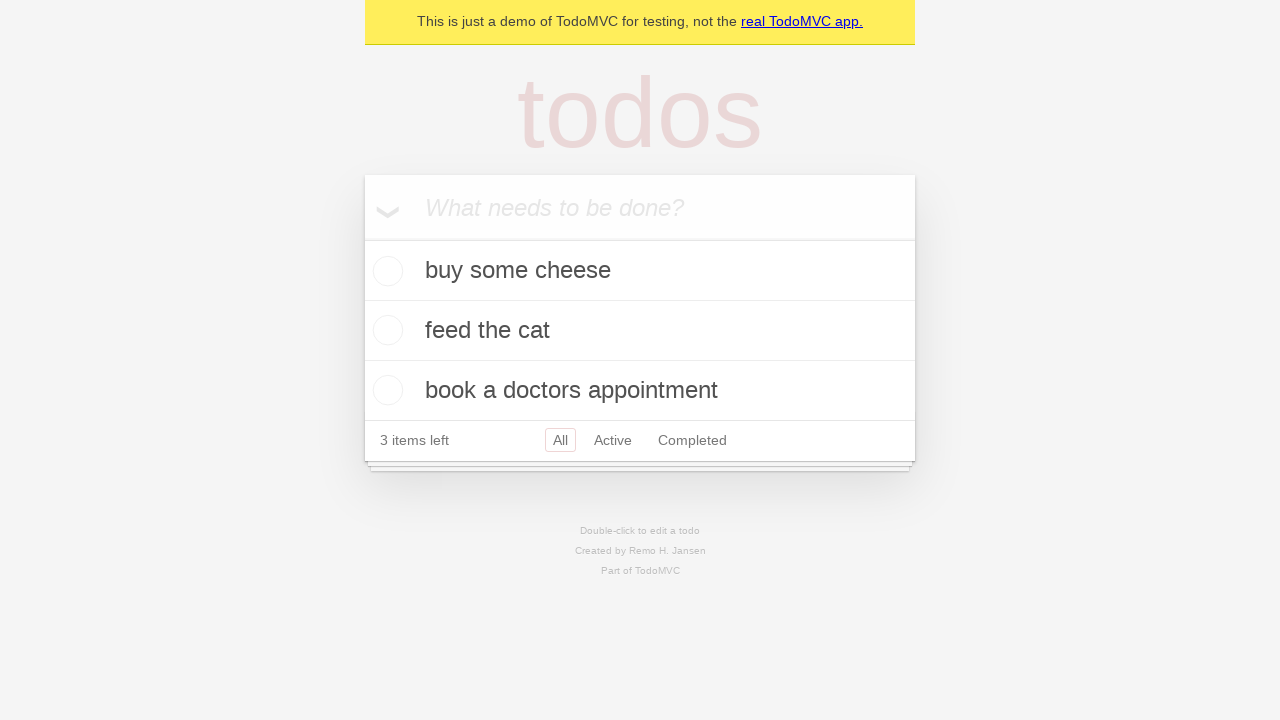

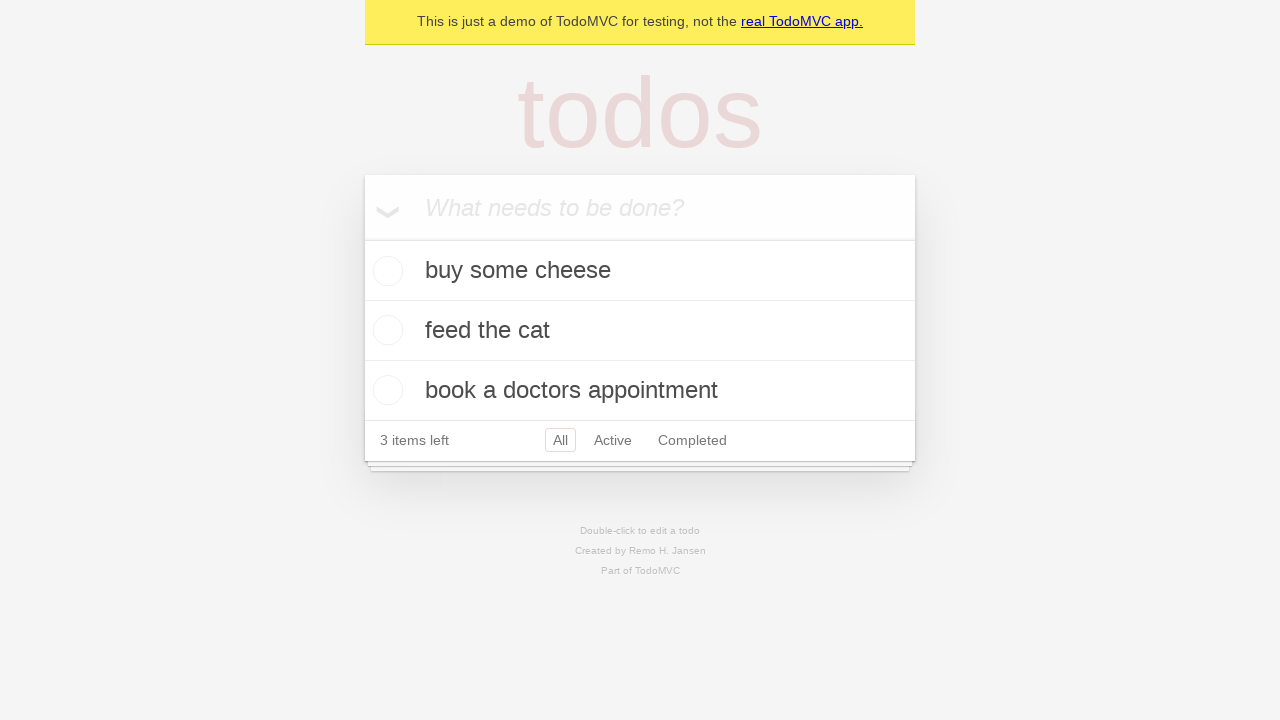